Tests browser window handling by clicking a link that opens a new window, then iterating through all open windows and switching between them to verify the window titles and URLs.

Starting URL: https://opensource-demo.orangehrmlive.com/web/index.php/auth/login

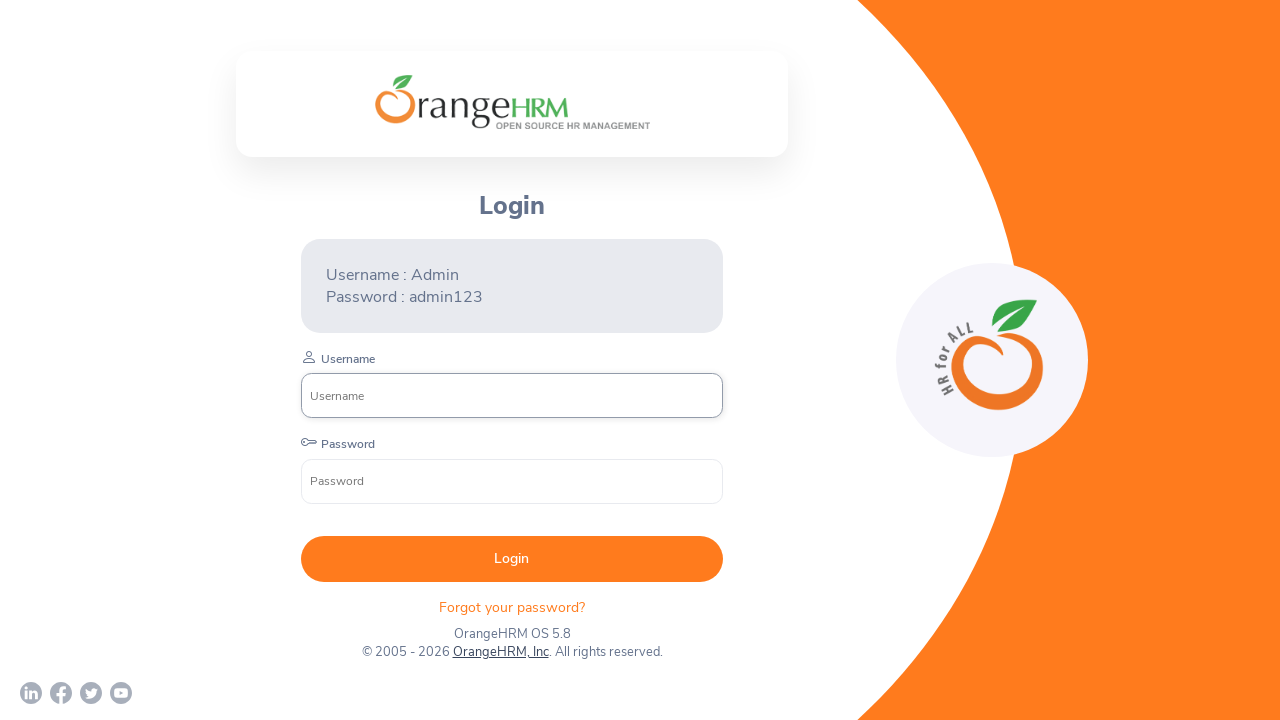

Clicked OrangeHRM link to open new window at (500, 652) on xpath=//a[contains(text(),'OrangeHRM')]
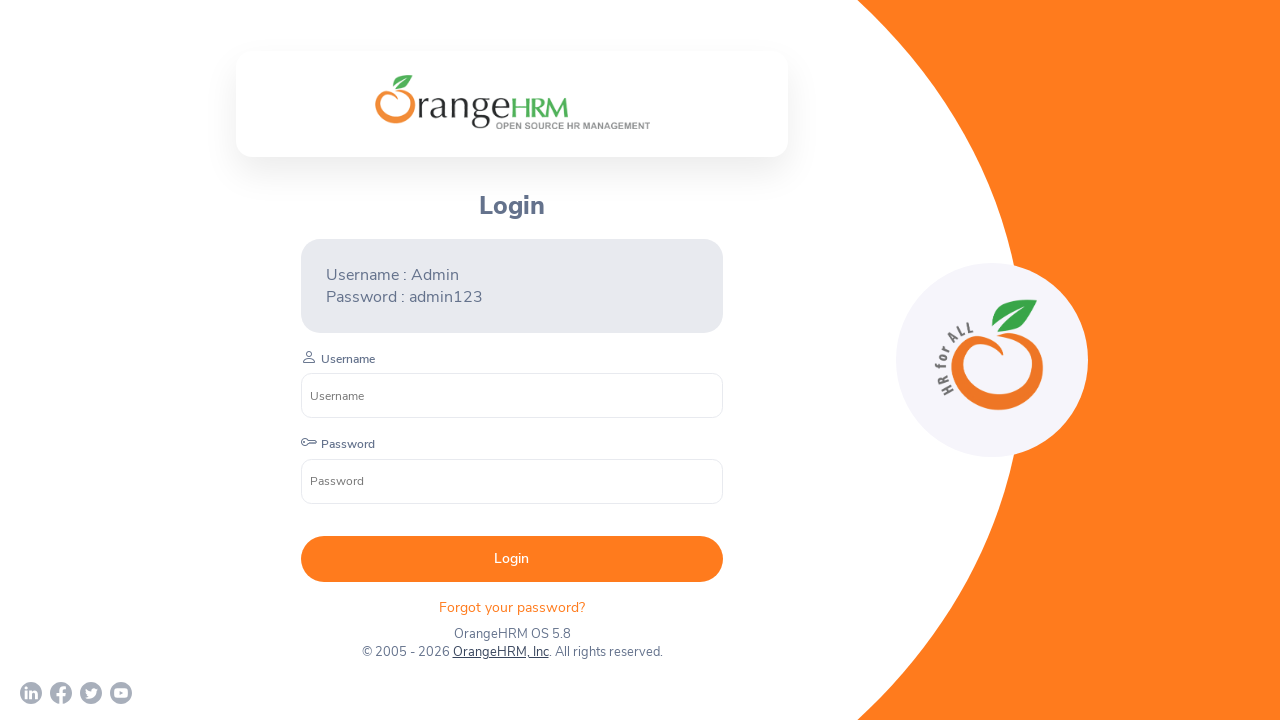

Captured new page reference after window opened
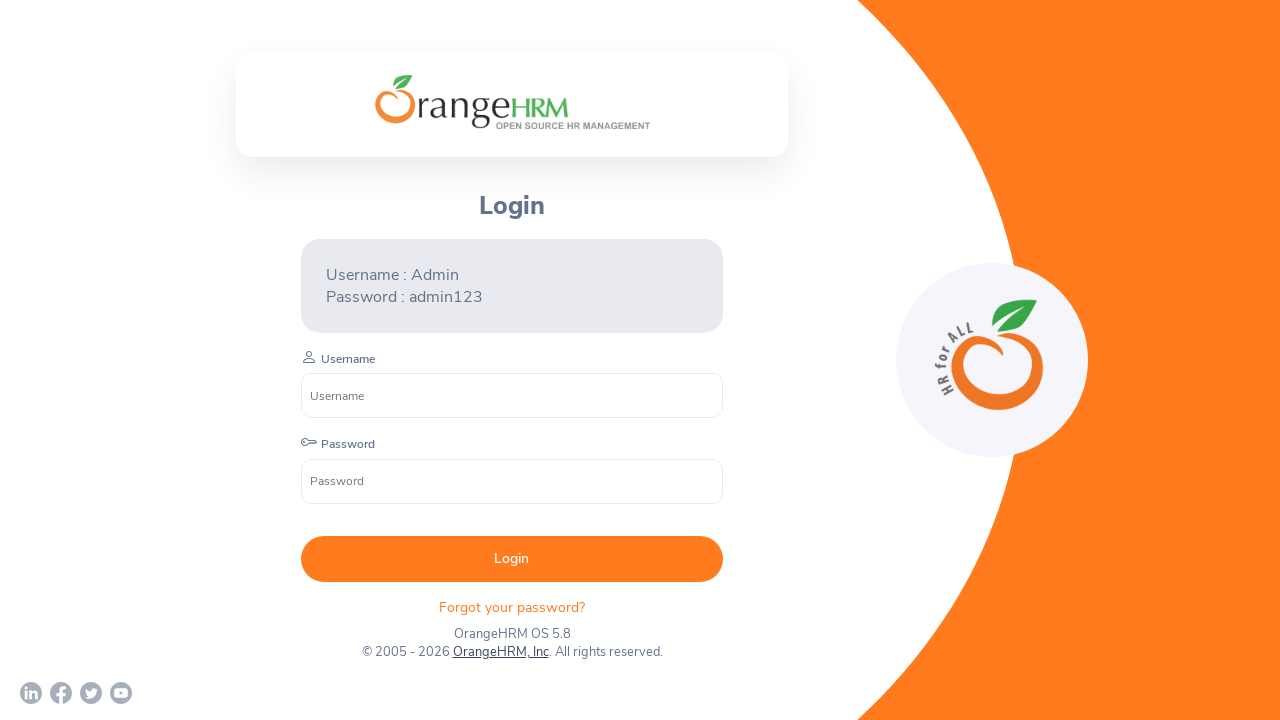

Waited for new page to load completely
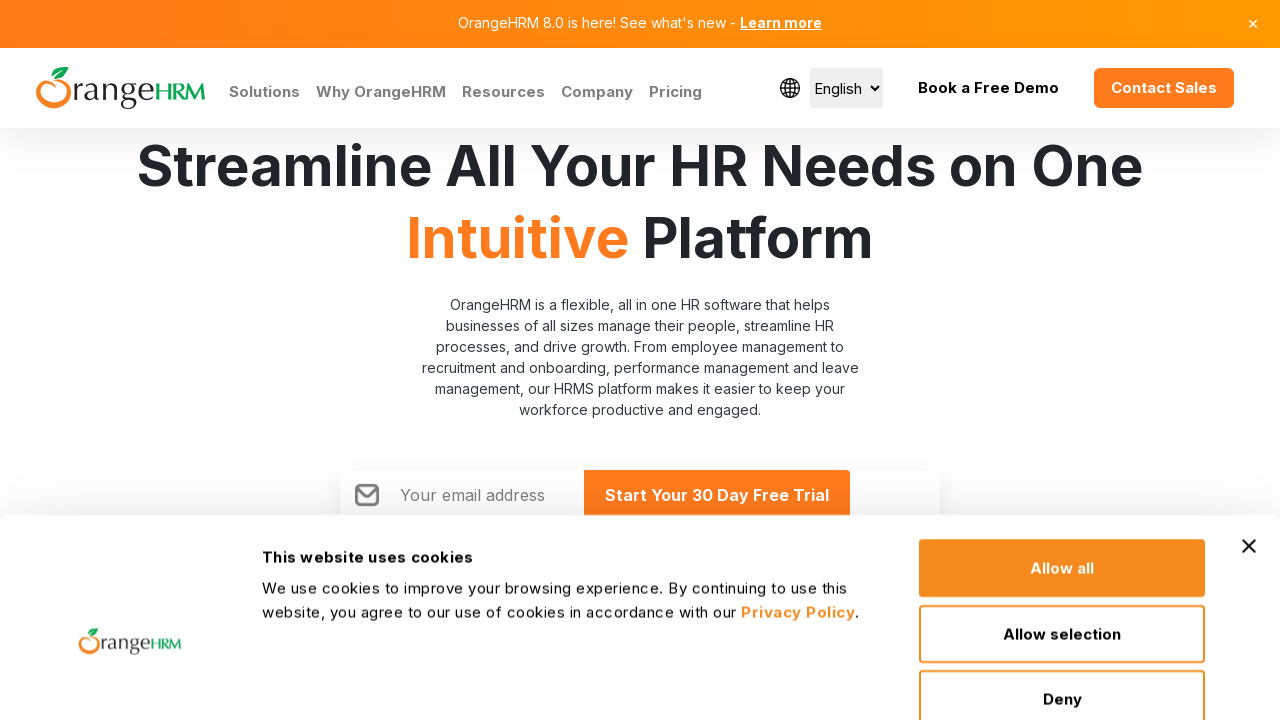

Retrieved all open pages from context
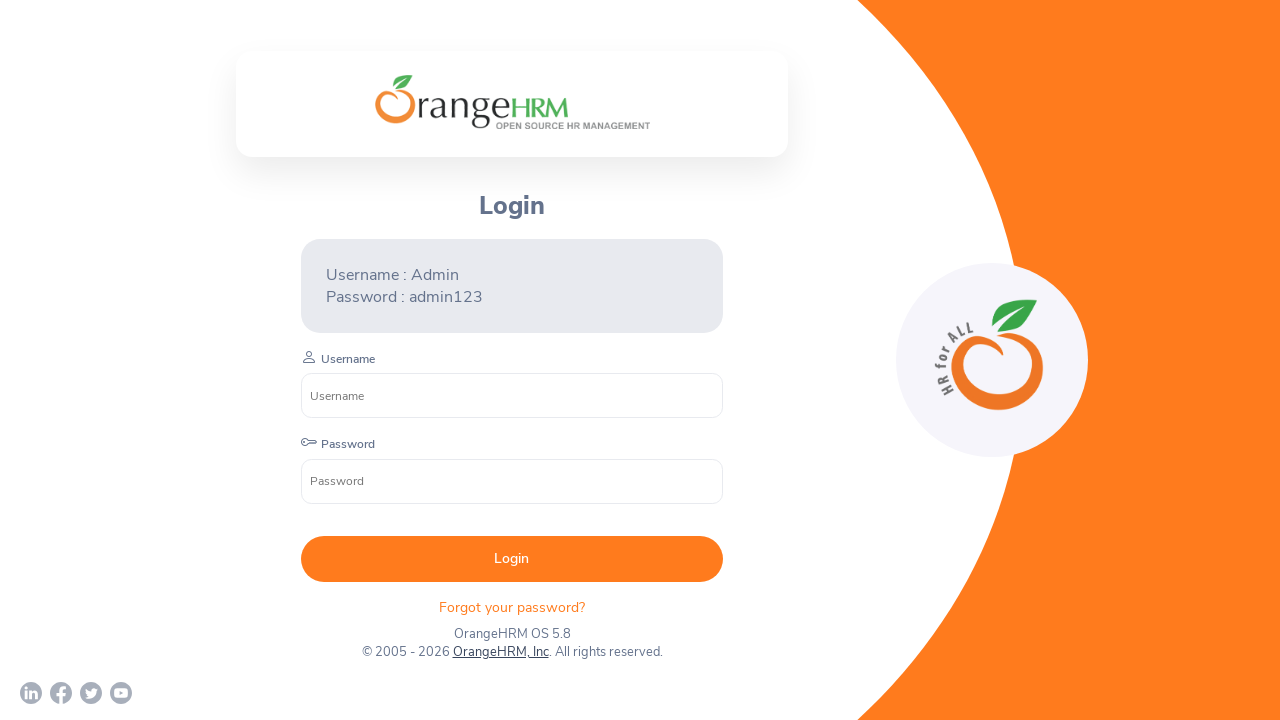

Retrieved page title: 'OrangeHRM'
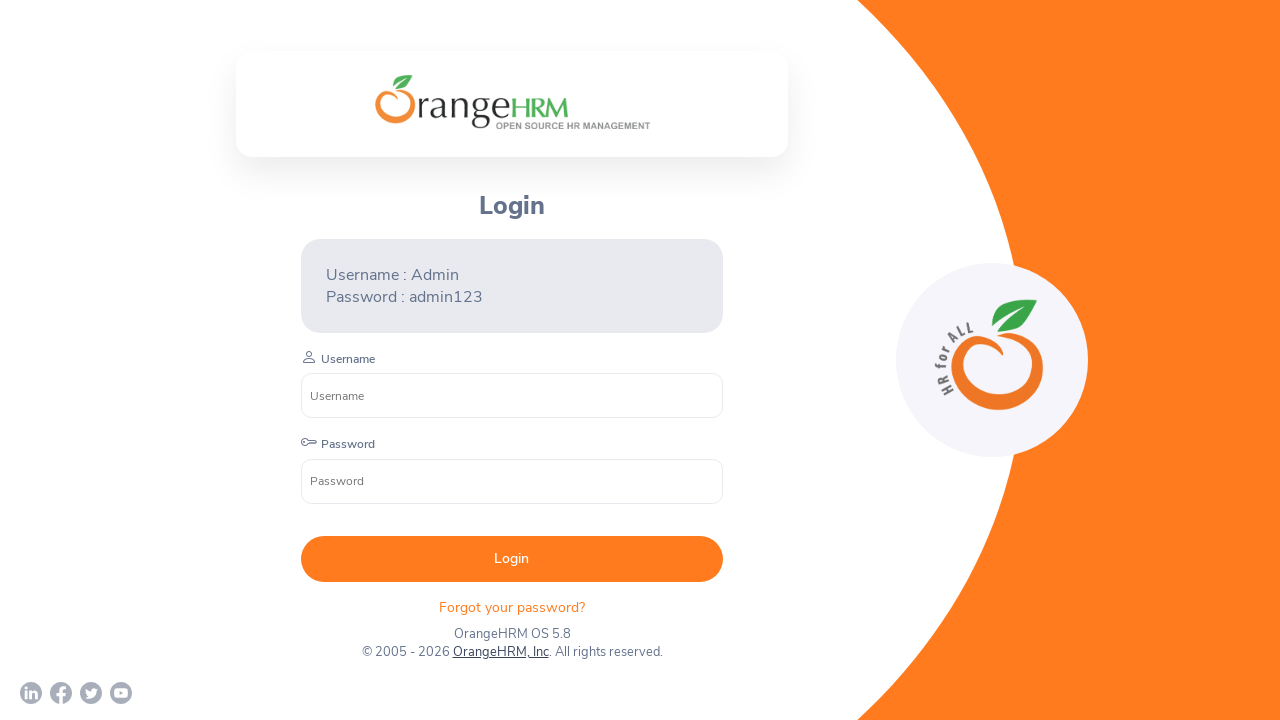

Found OrangeHRM page with URL: https://opensource-demo.orangehrmlive.com/web/index.php/auth/login
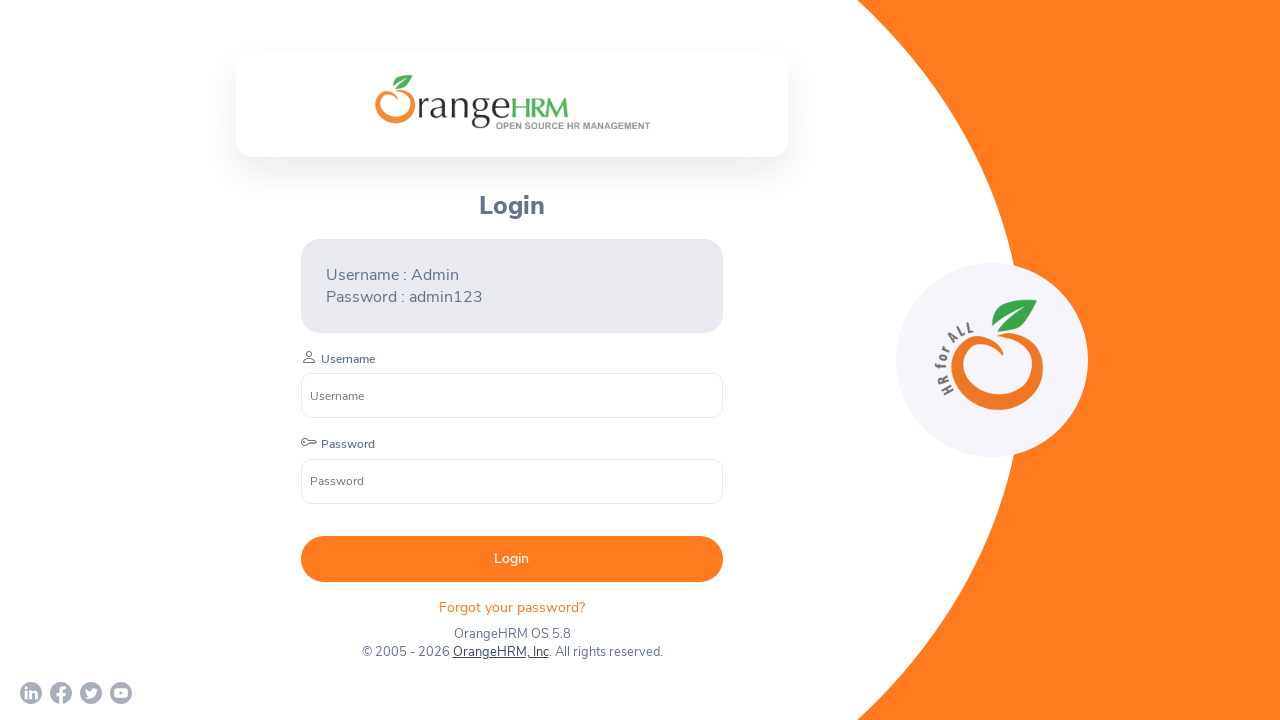

Retrieved page title: 'Human Resources Management Software | HRMS | OrangeHRM'
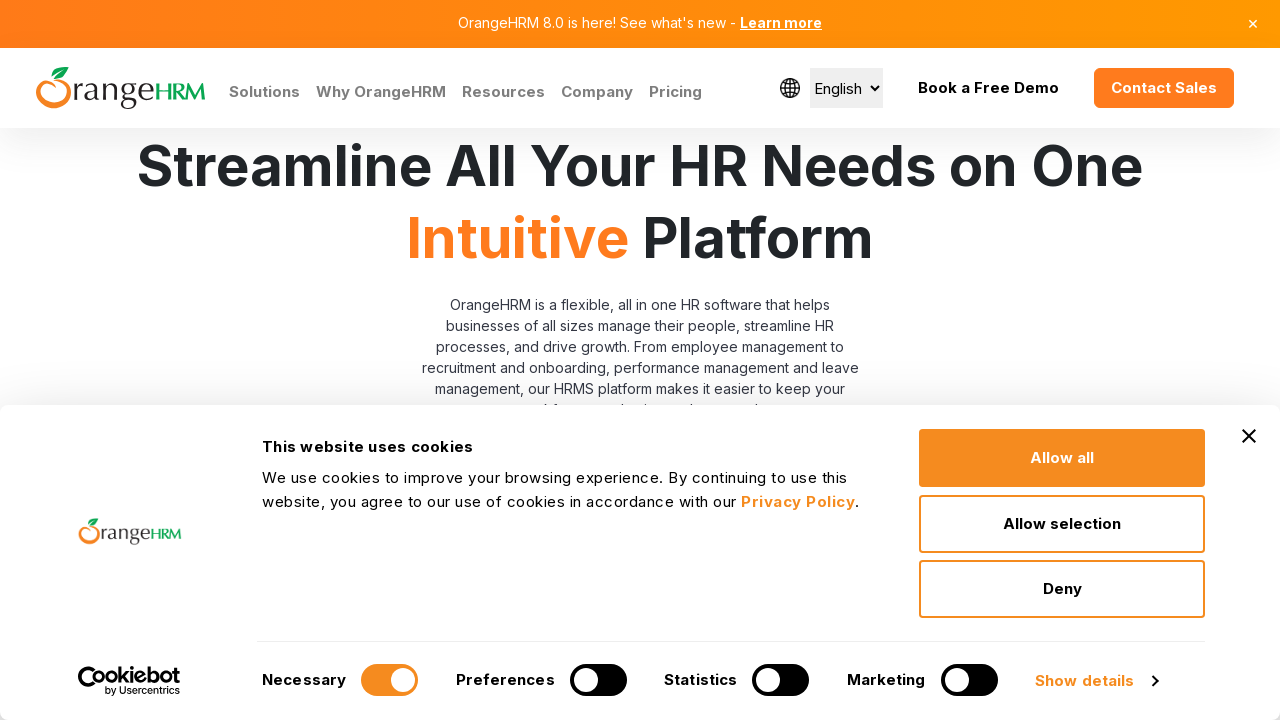

Found OrangeHRM page with URL: https://www.orangehrm.com/
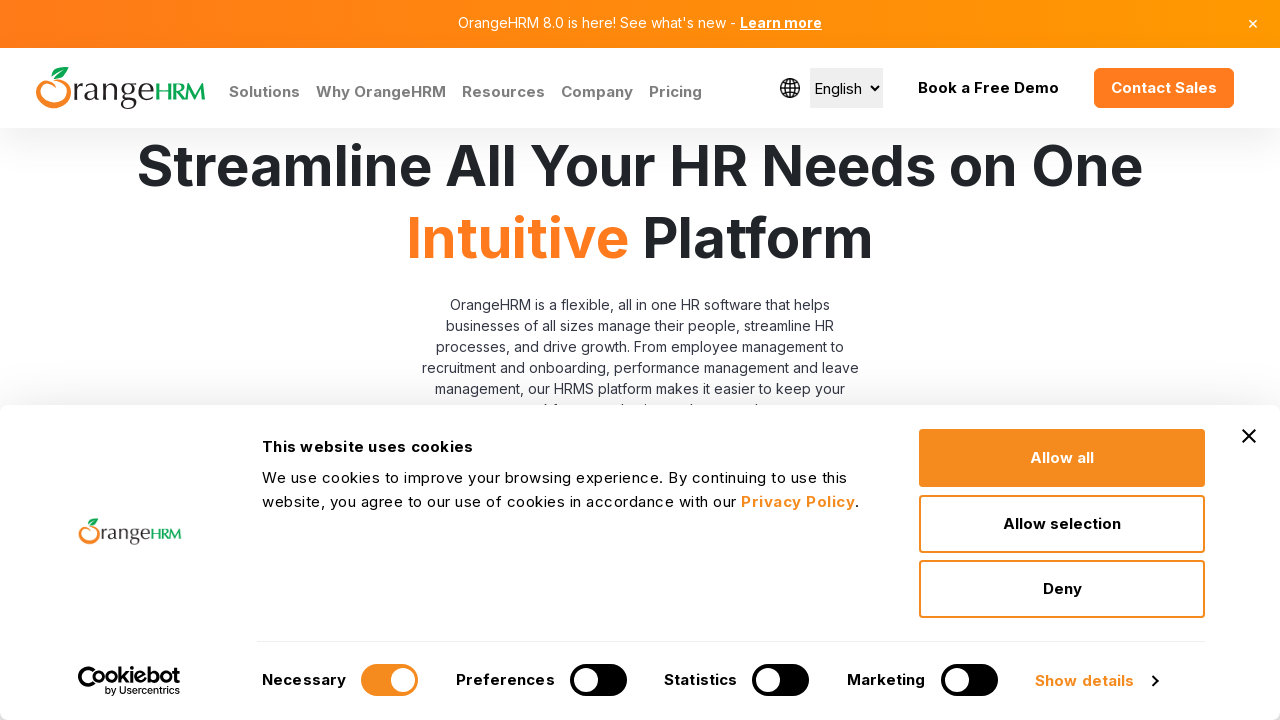

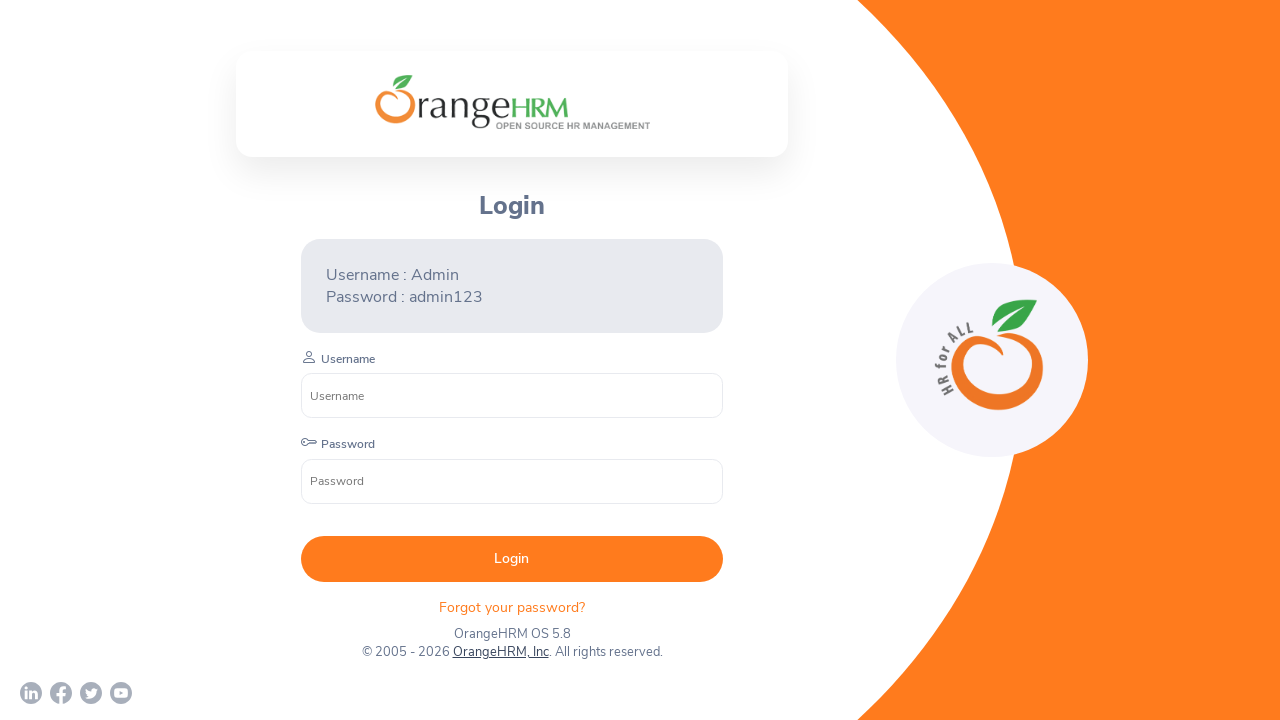